Tests scrolling to an element and filling out a form with name and date fields on a scroll practice page

Starting URL: https://formy-project.herokuapp.com/scroll

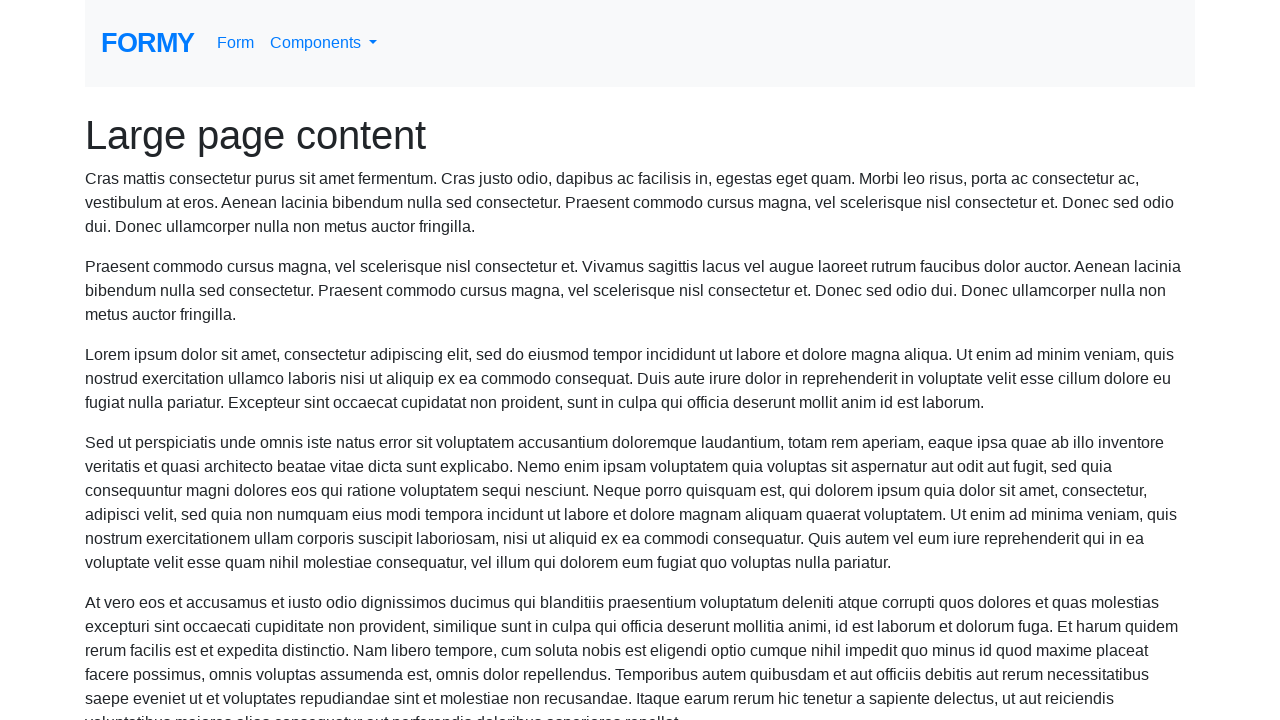

Scrolled name field into view
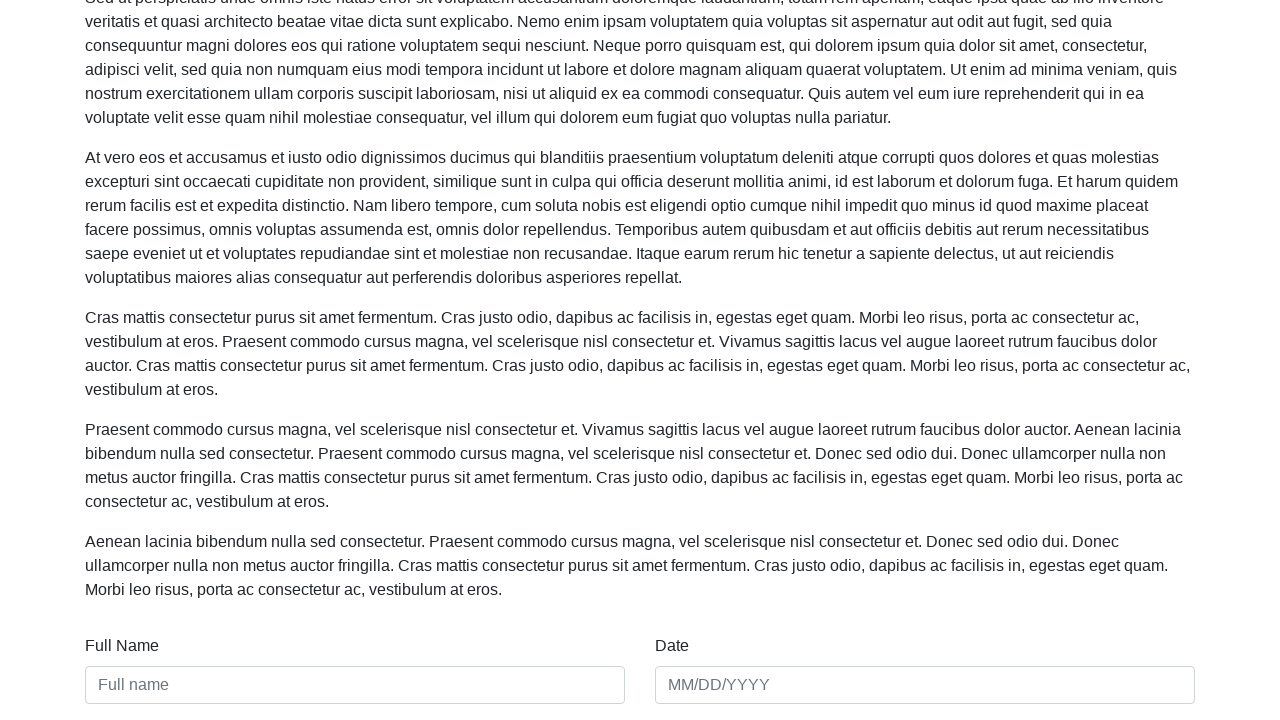

Filled name field with 'Marcus Wellington' on #name
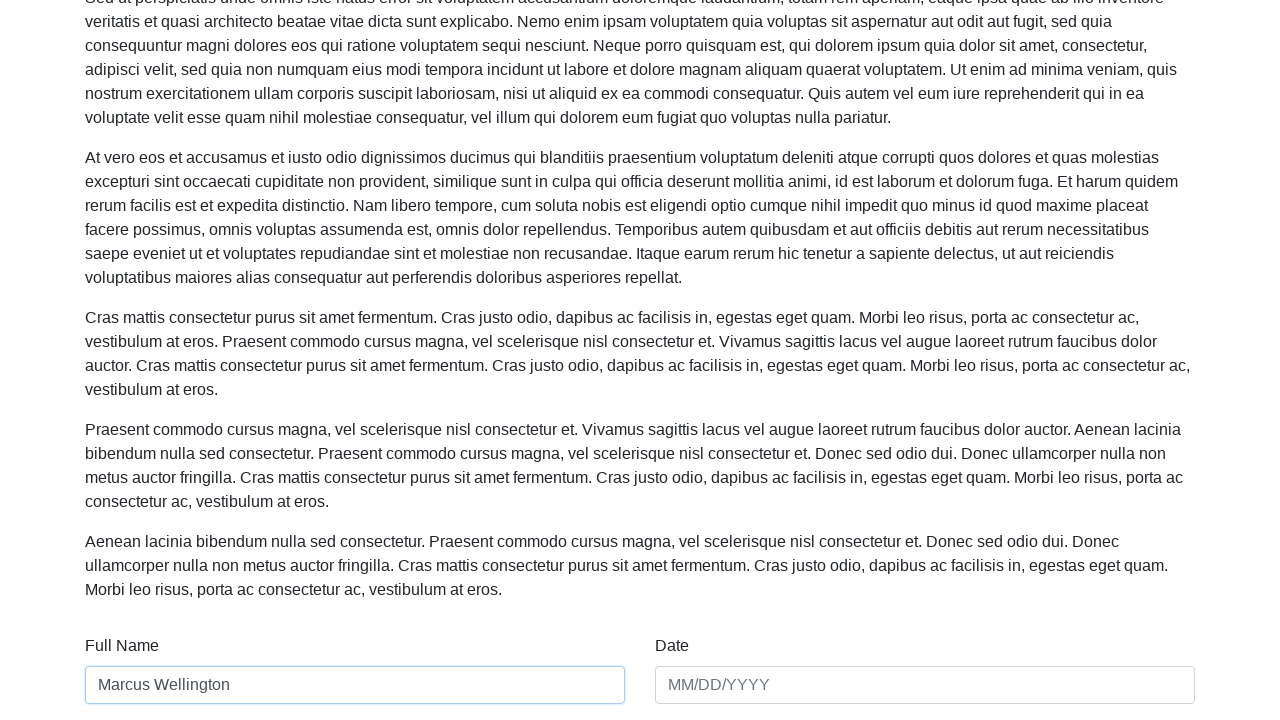

Filled date field with '03/25/1988' on #date
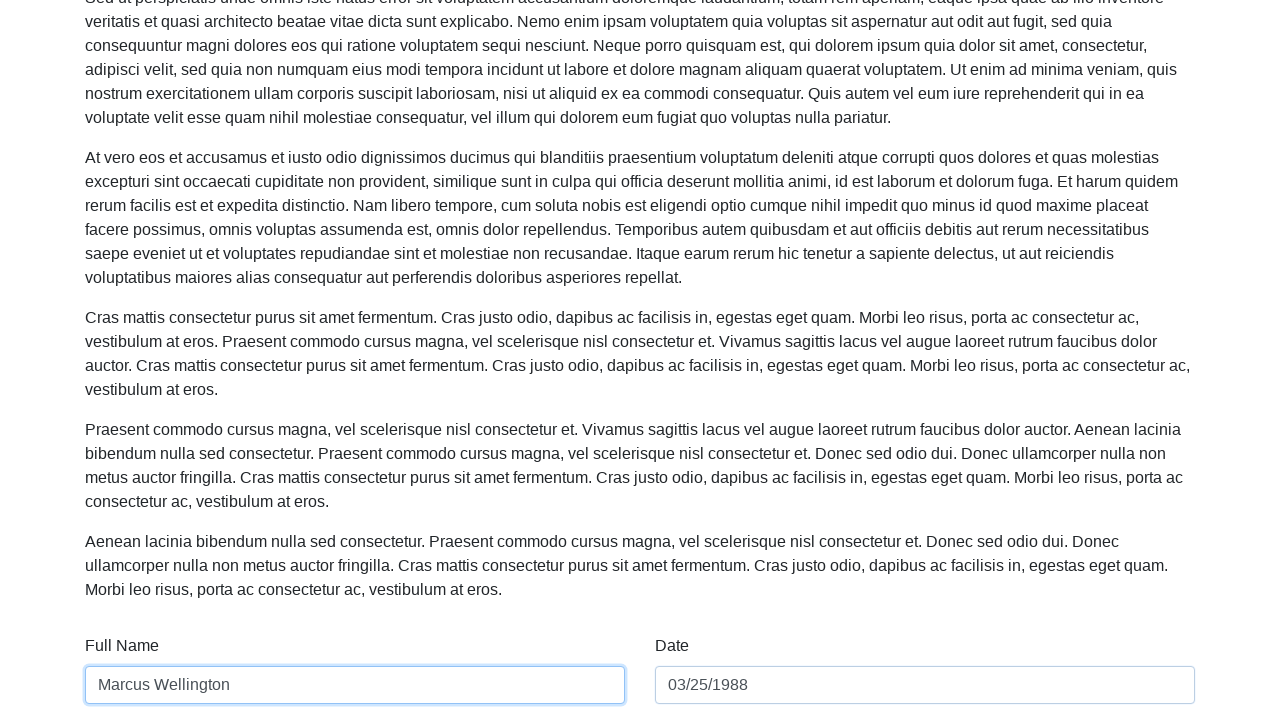

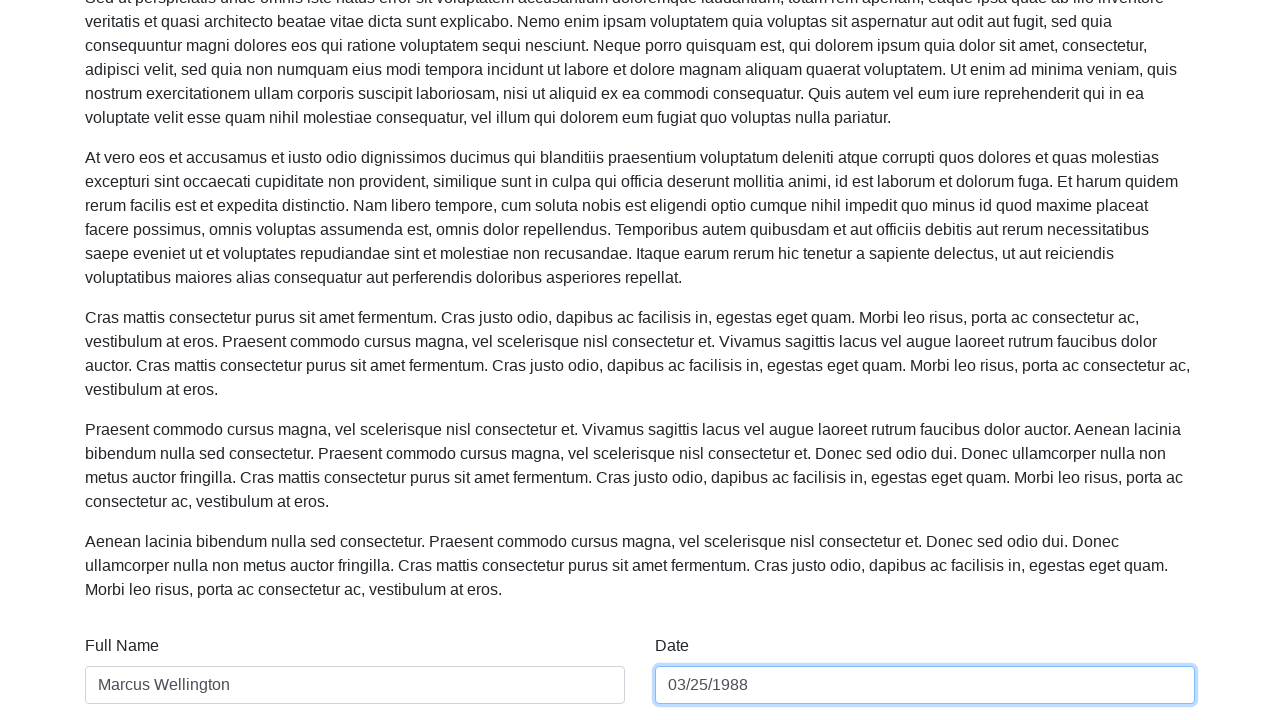